Tests alert handling functionality by opening a simple alert, reading its text, and accepting it

Starting URL: https://training-support.net/webelements/alerts

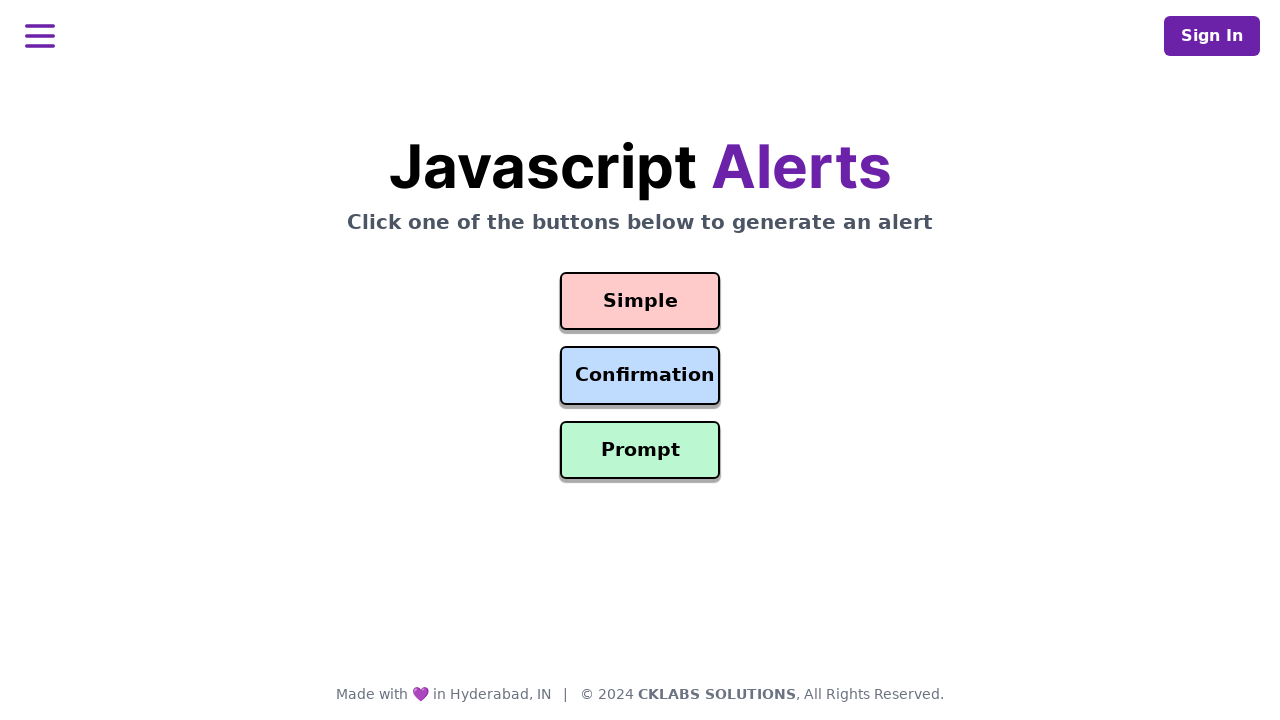

Clicked button to open simple alert at (640, 301) on #simple
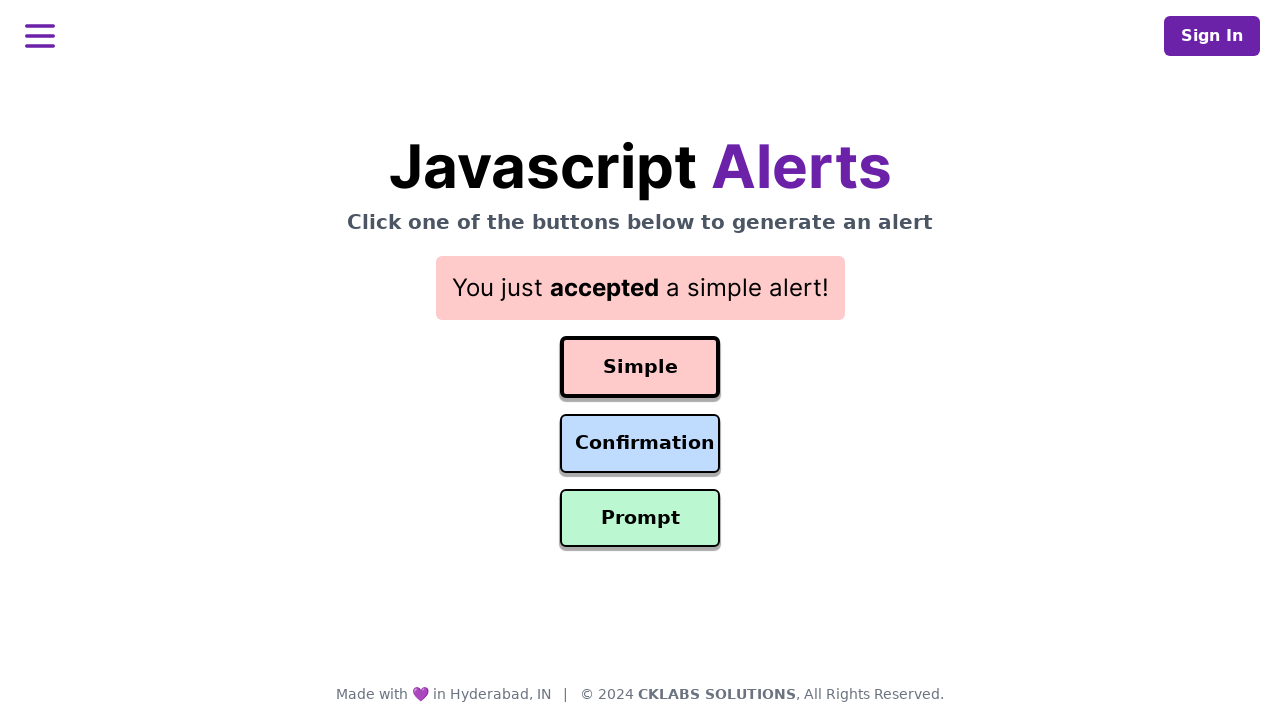

Set up dialog handler to accept alerts
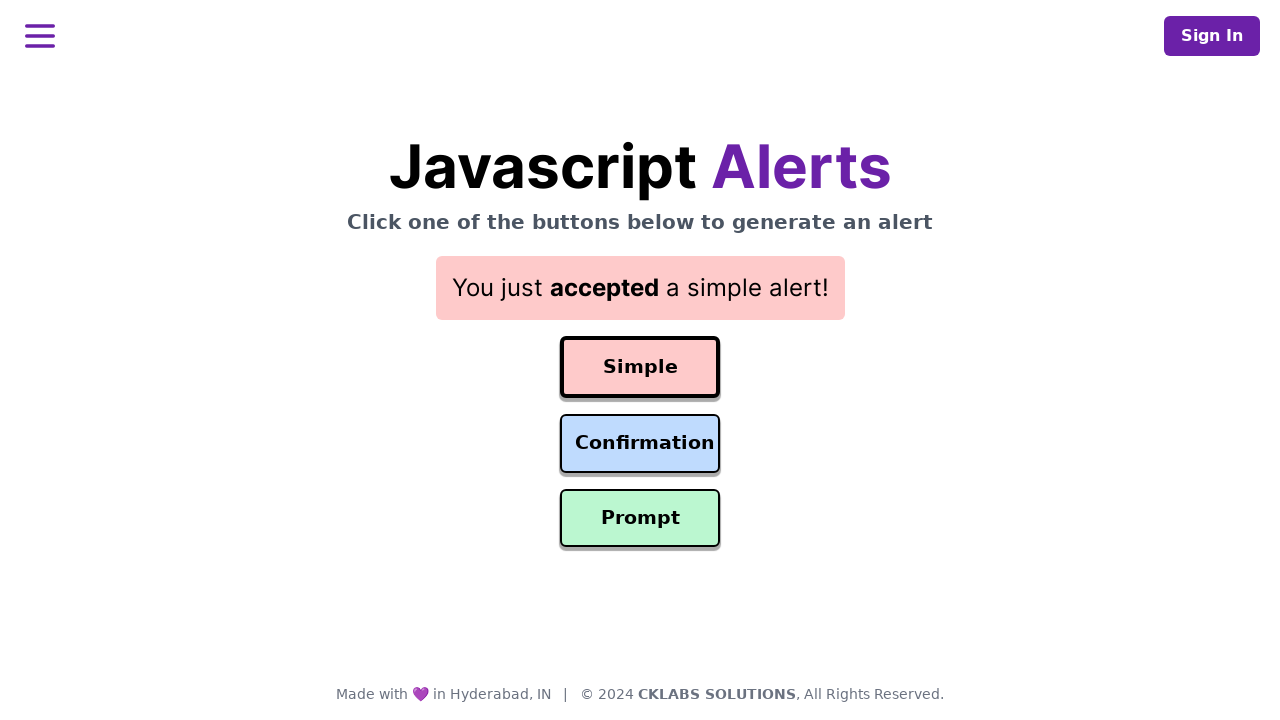

Clicked button to trigger alert dialog at (640, 367) on #simple
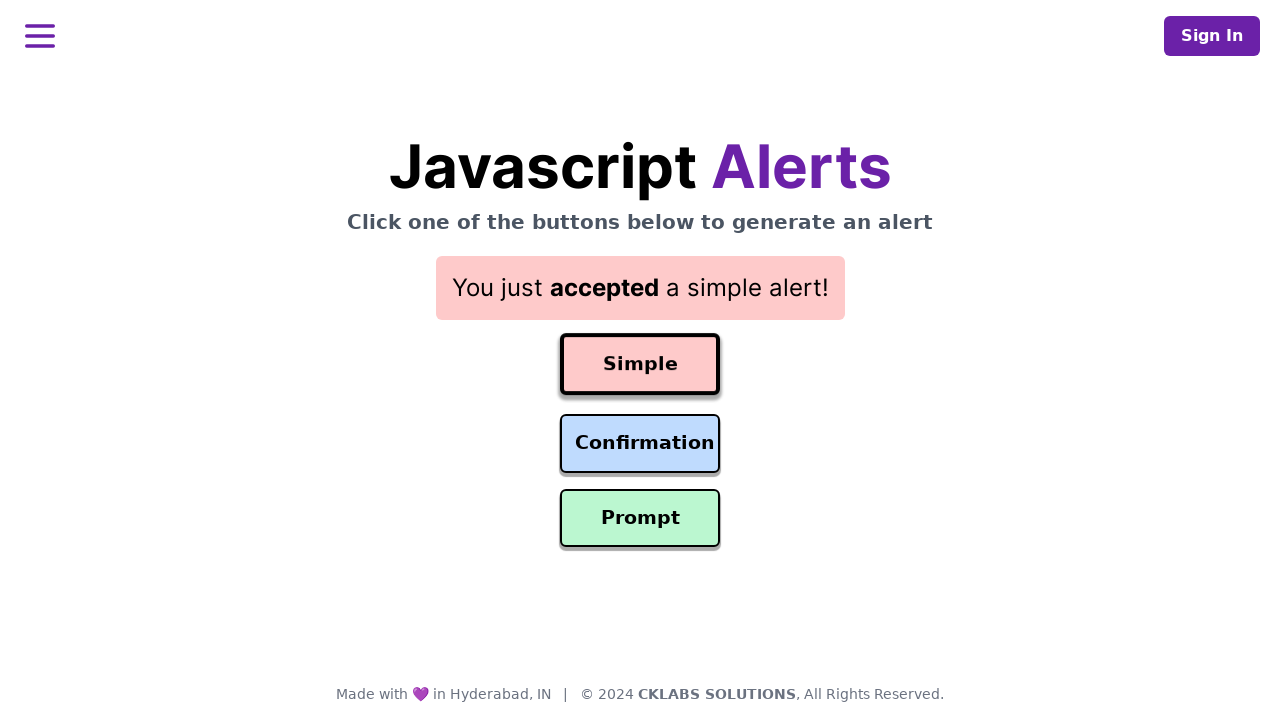

Waited for result text to be displayed
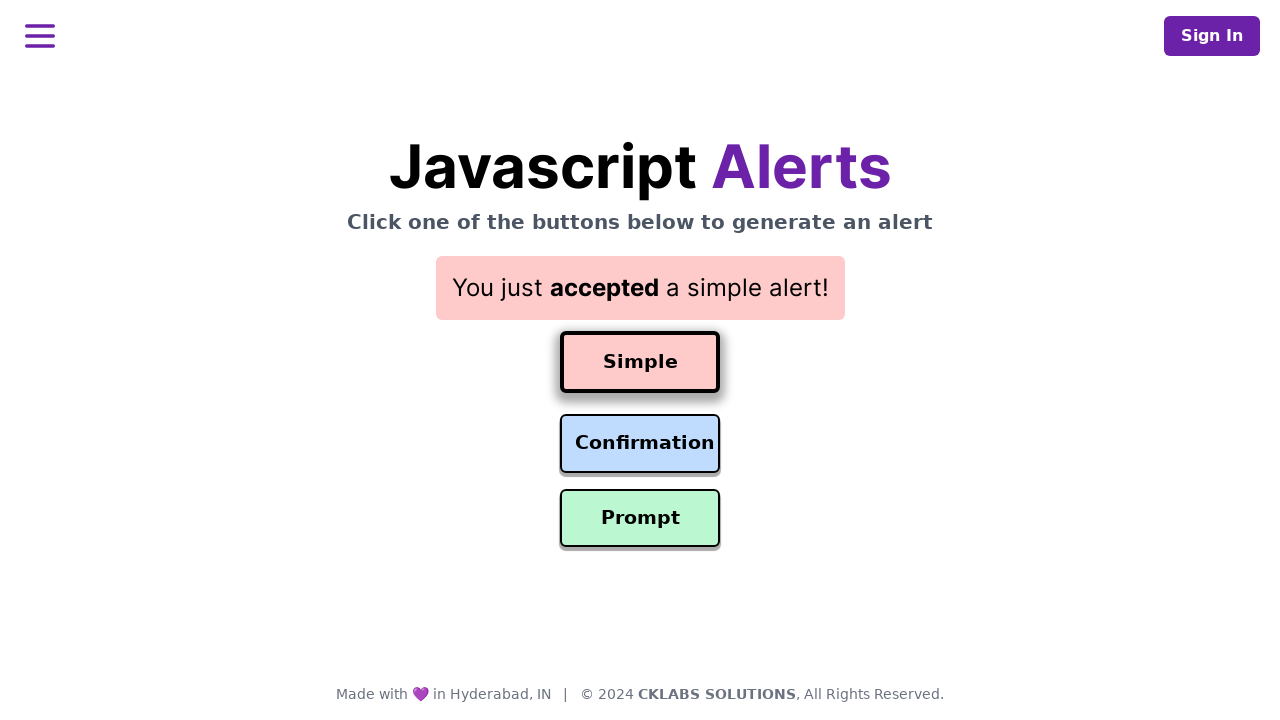

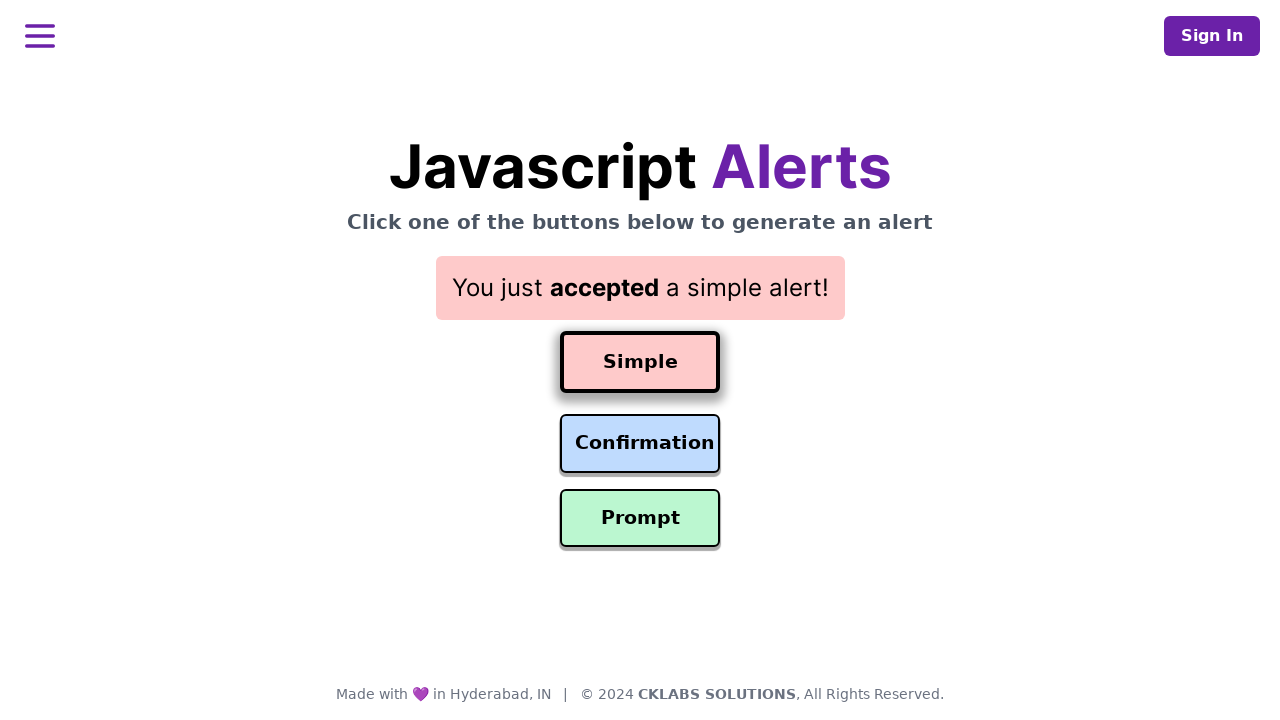